Tests alert handling on APSRTC website by clicking search button without entering data and accepting the validation alert

Starting URL: https://apsrtconline.in/oprs-web/

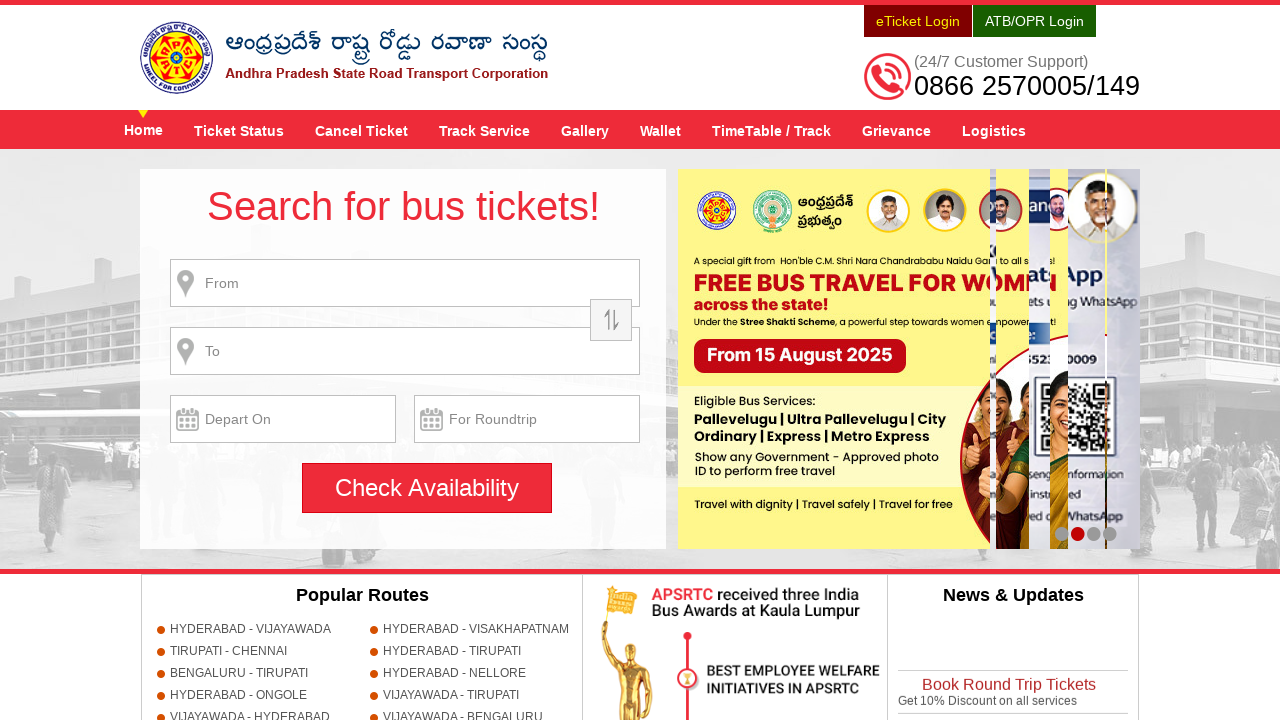

Clicked search button without entering any data to trigger validation alert at (427, 488) on #searchBtn
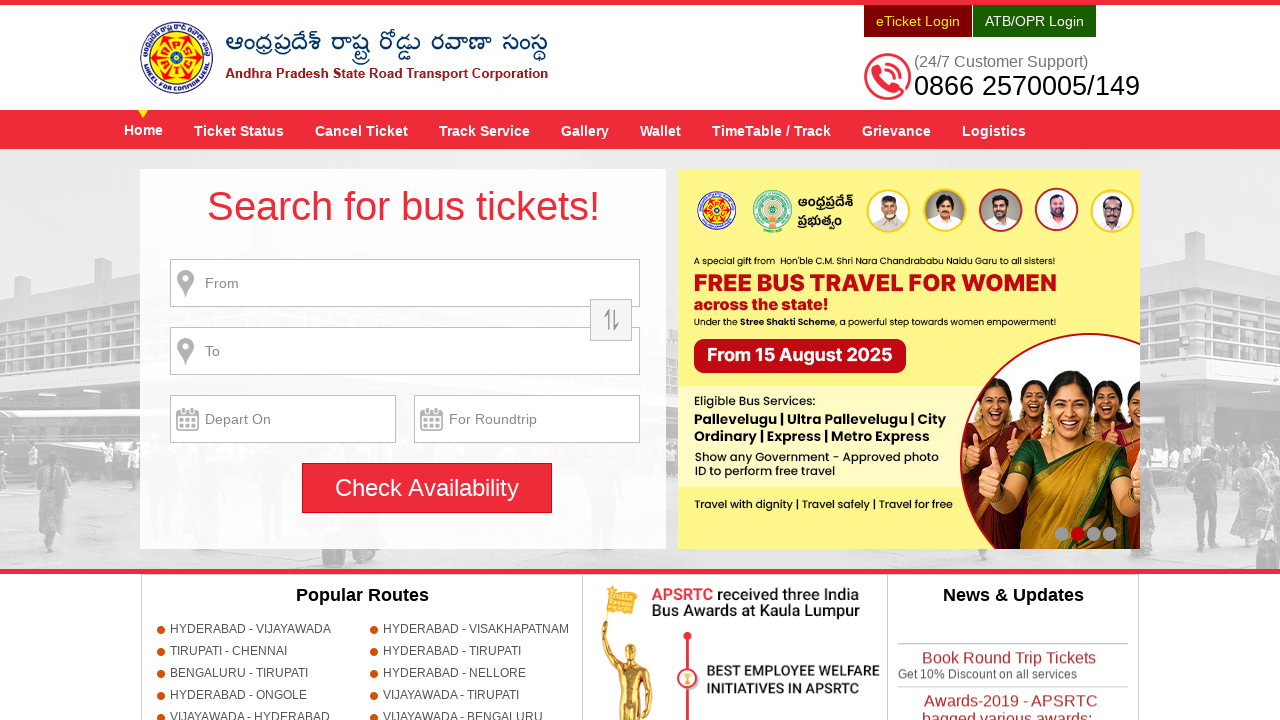

Set up dialog handler to accept validation alert
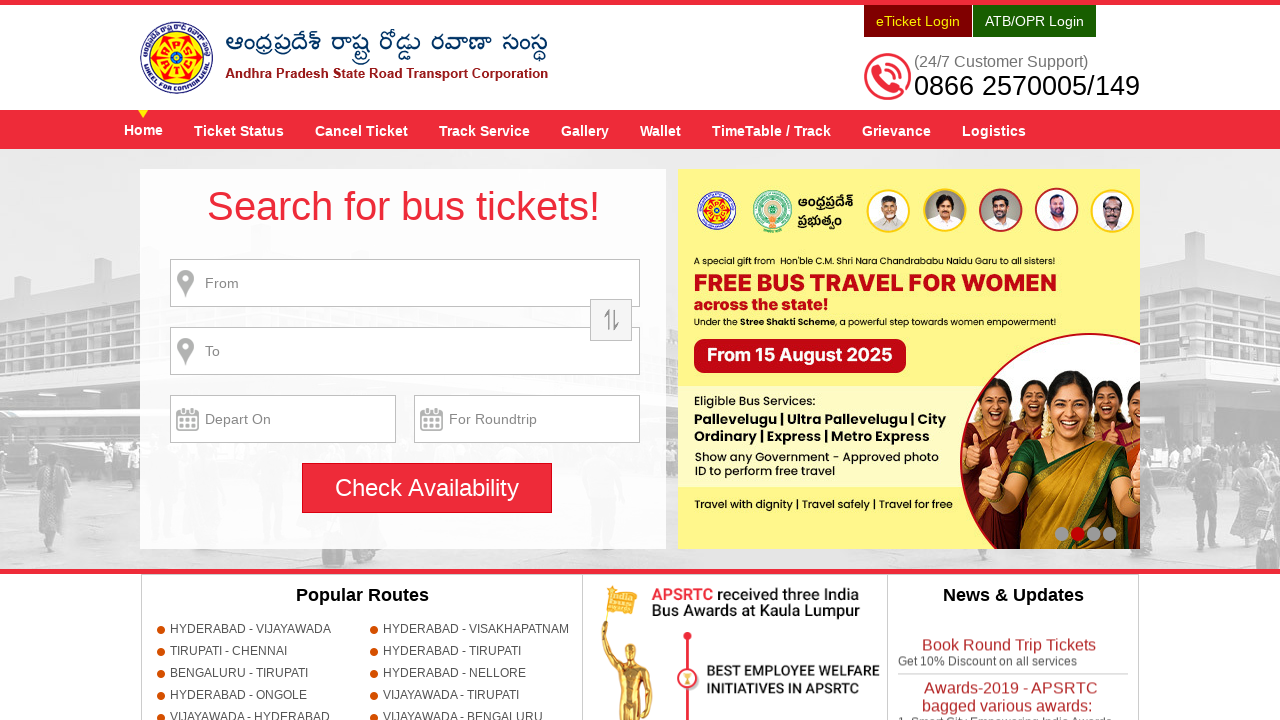

Waited for alert to be processed
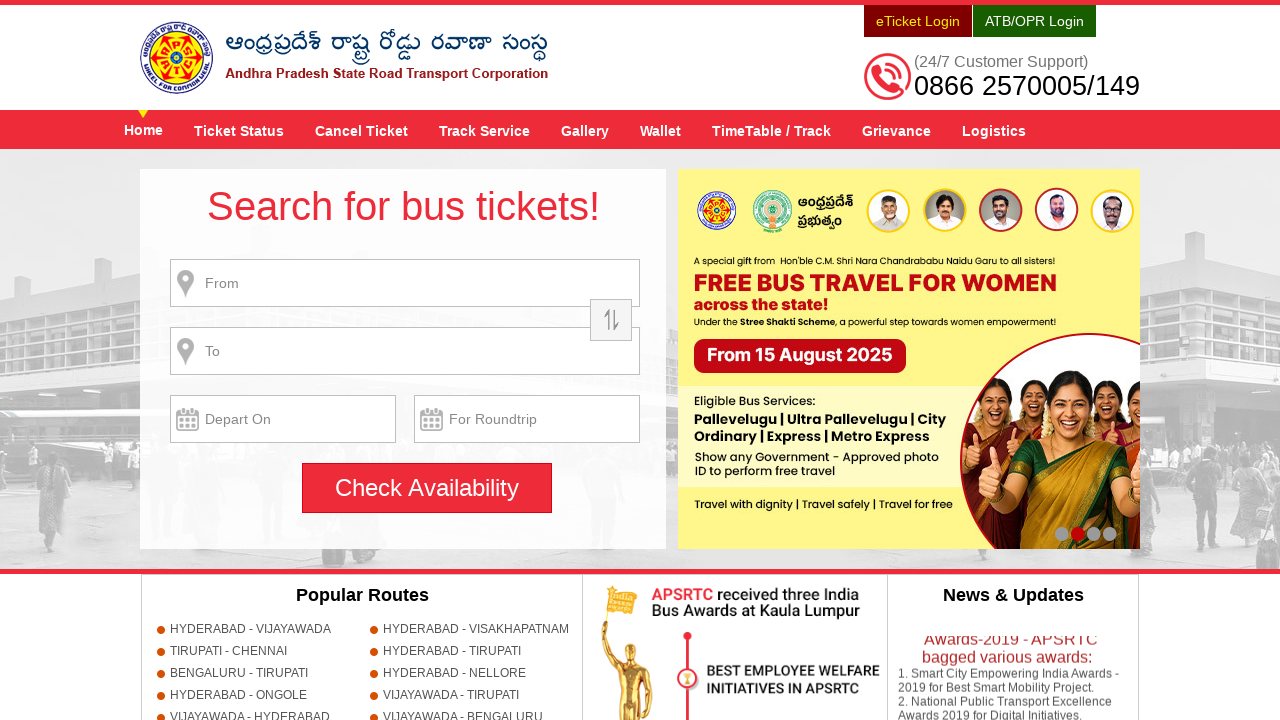

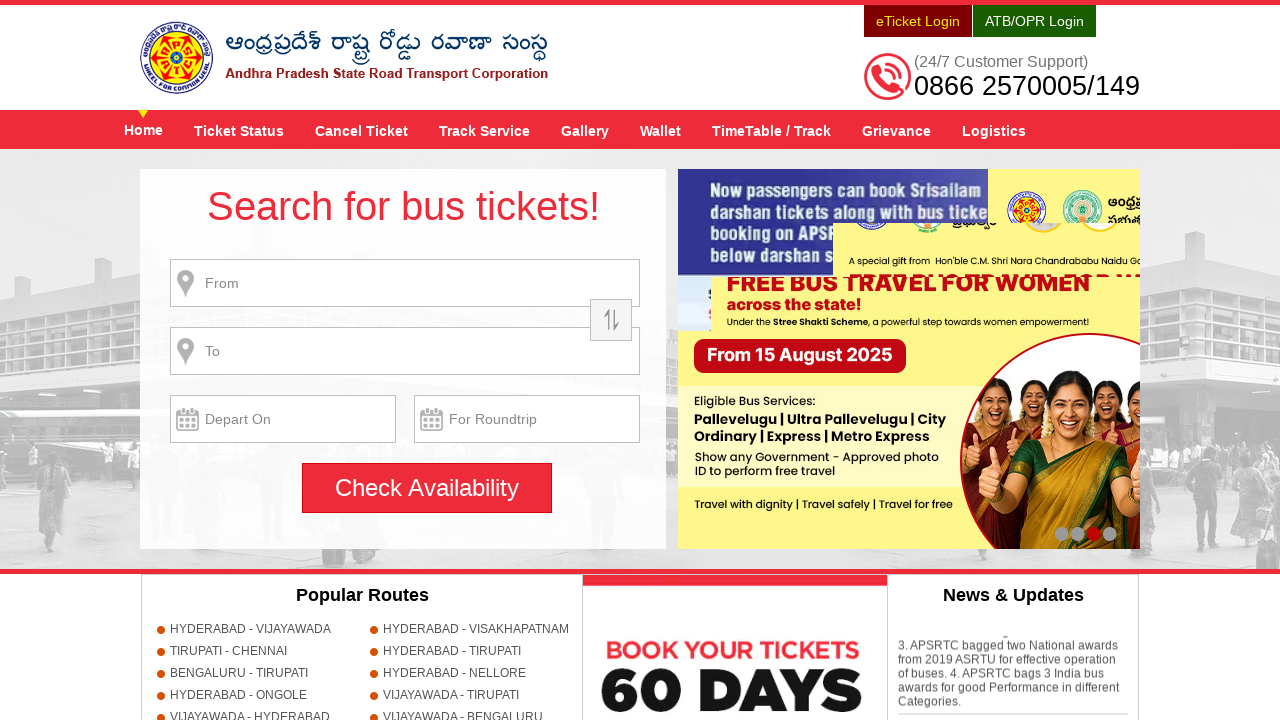